Tests static dropdown selection using visible text and value attributes

Starting URL: https://rahulshettyacademy.com/dropdownsPractise/

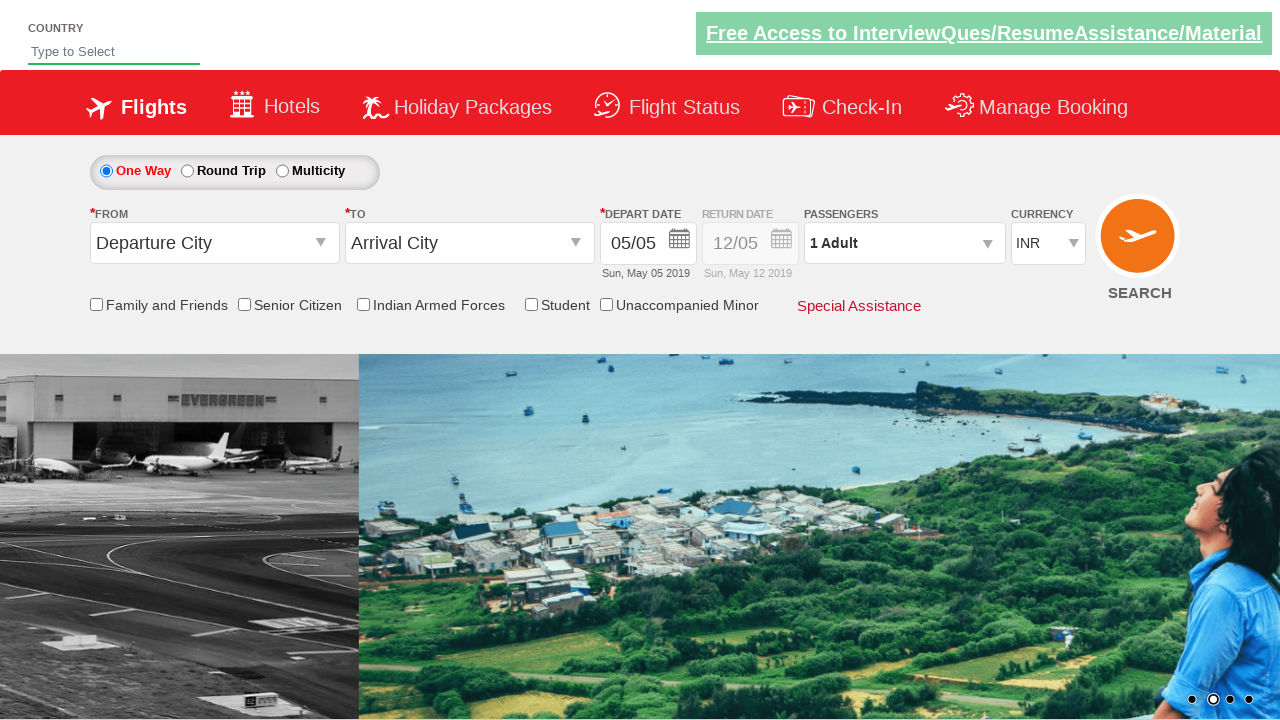

Selected AED from currency dropdown by visible text on #ctl00_mainContent_DropDownListCurrency
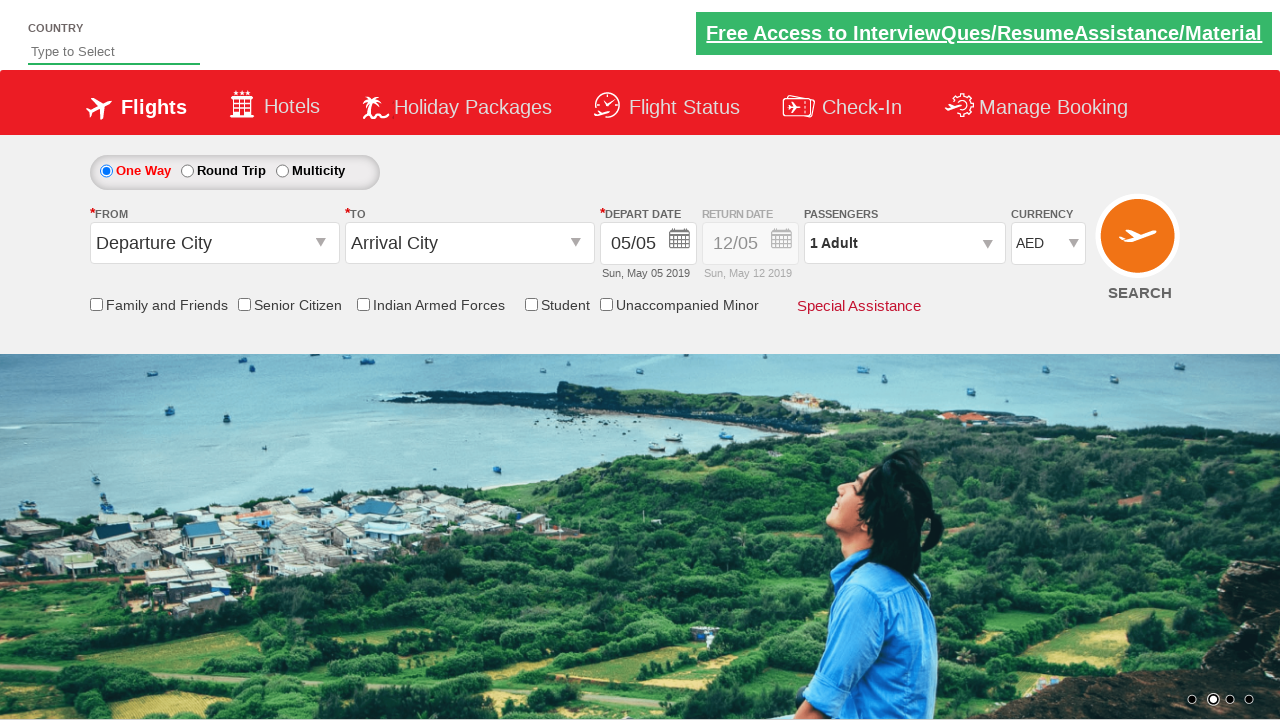

Selected INR from currency dropdown by value attribute on #ctl00_mainContent_DropDownListCurrency
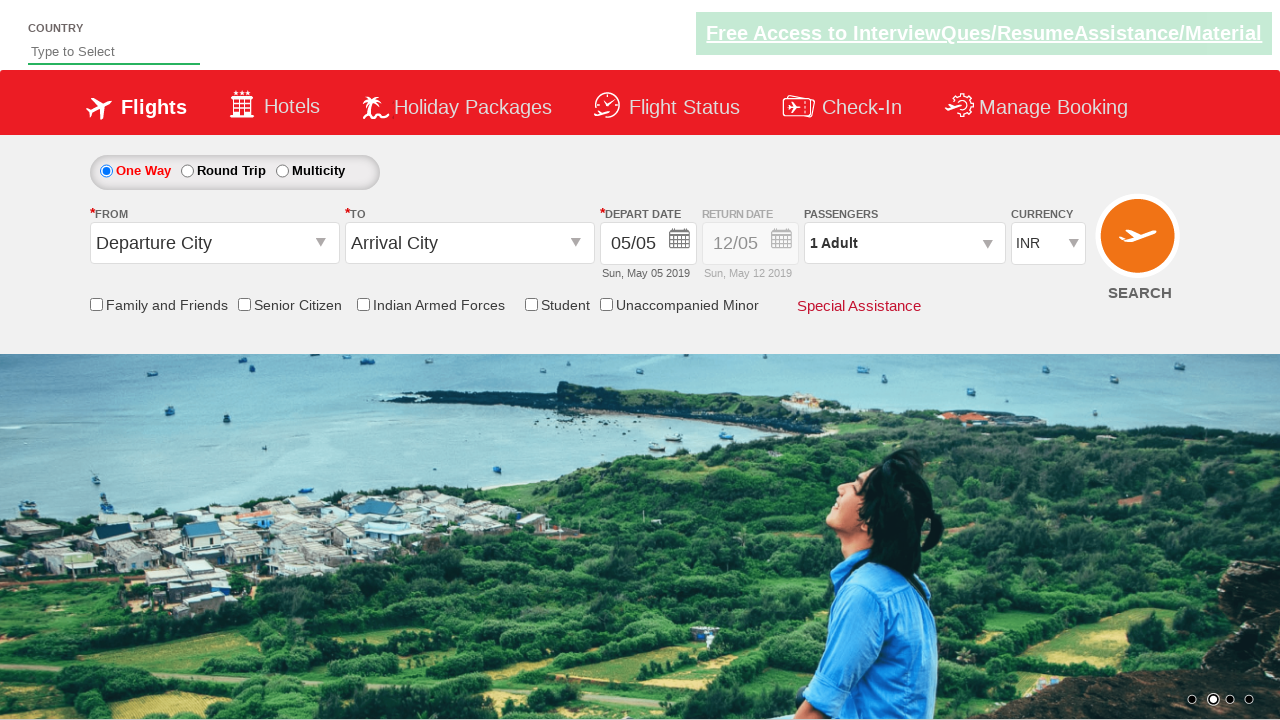

Retrieved selected dropdown value: INR
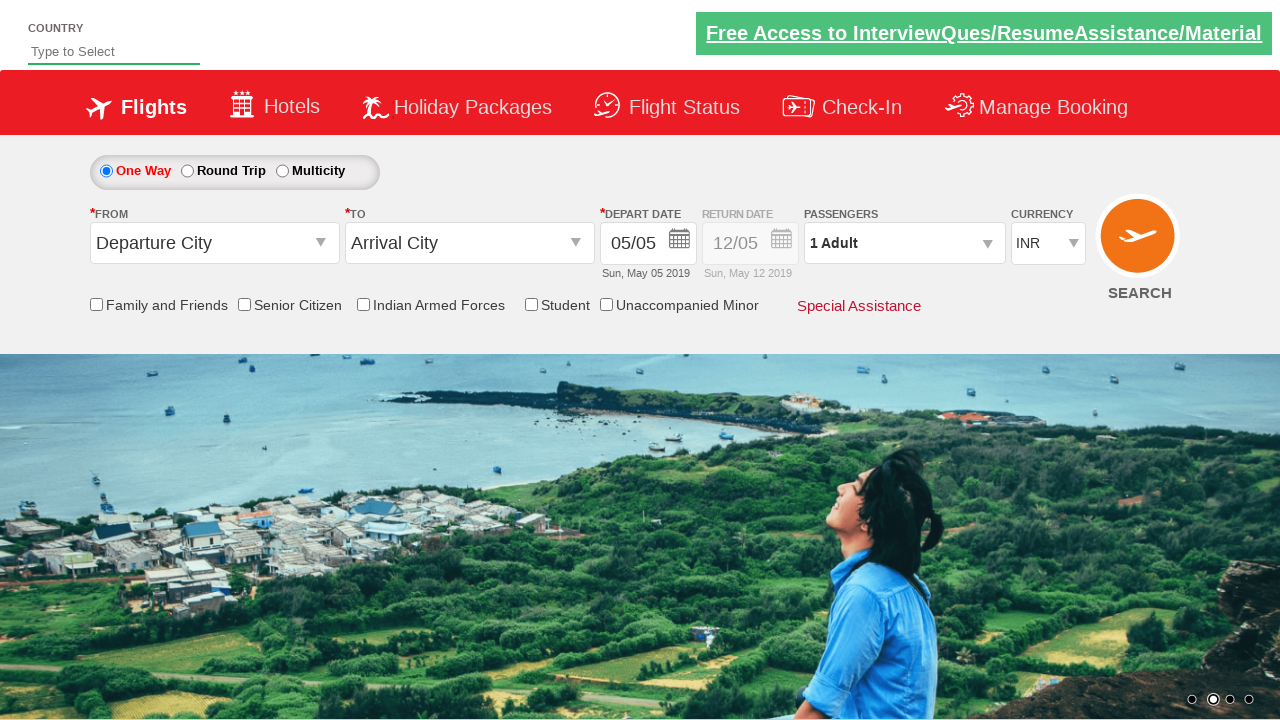

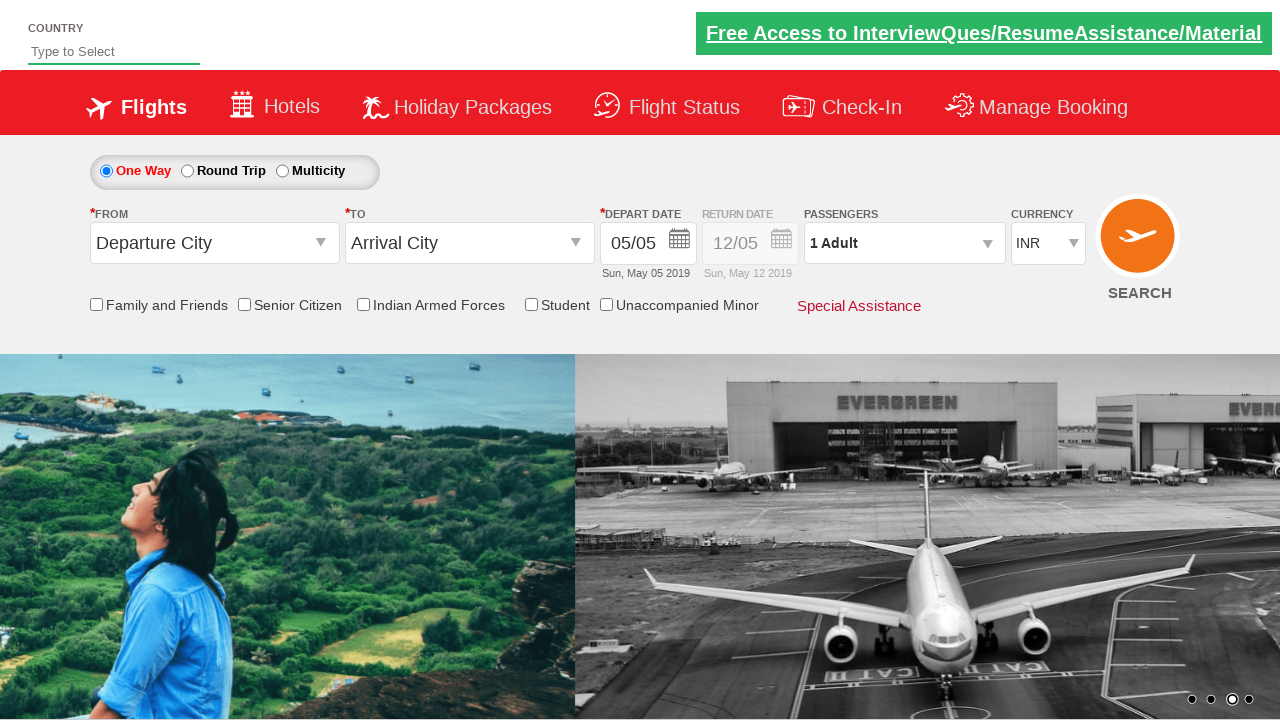